Tests that the currently applied filter is highlighted in the navigation

Starting URL: https://demo.playwright.dev/todomvc

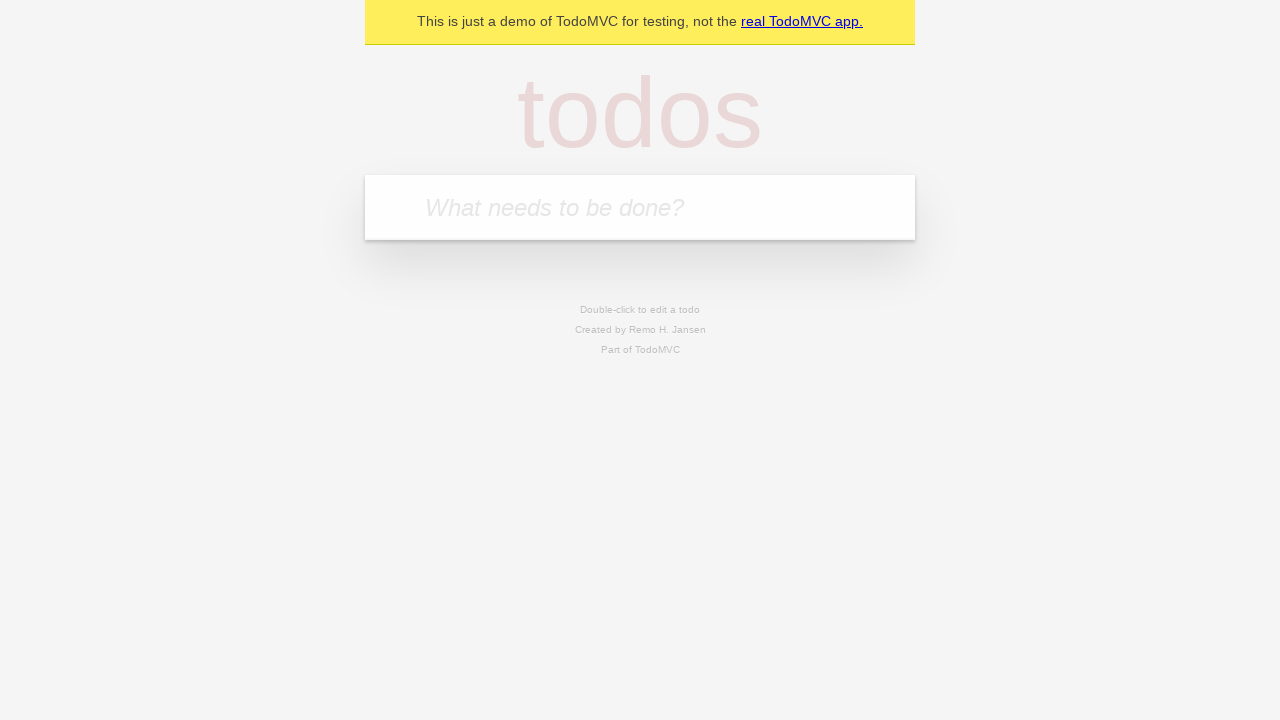

Filled todo input with 'buy some cheese' on internal:attr=[placeholder="What needs to be done?"i]
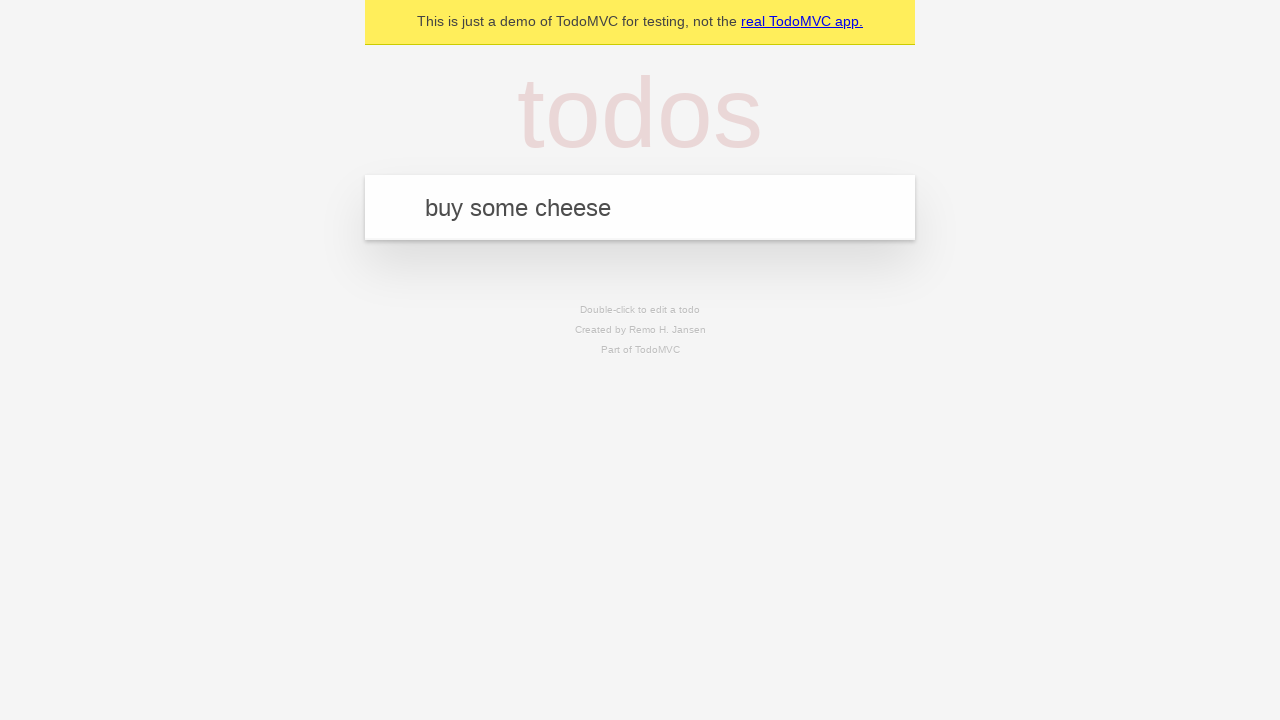

Pressed Enter to create first todo on internal:attr=[placeholder="What needs to be done?"i]
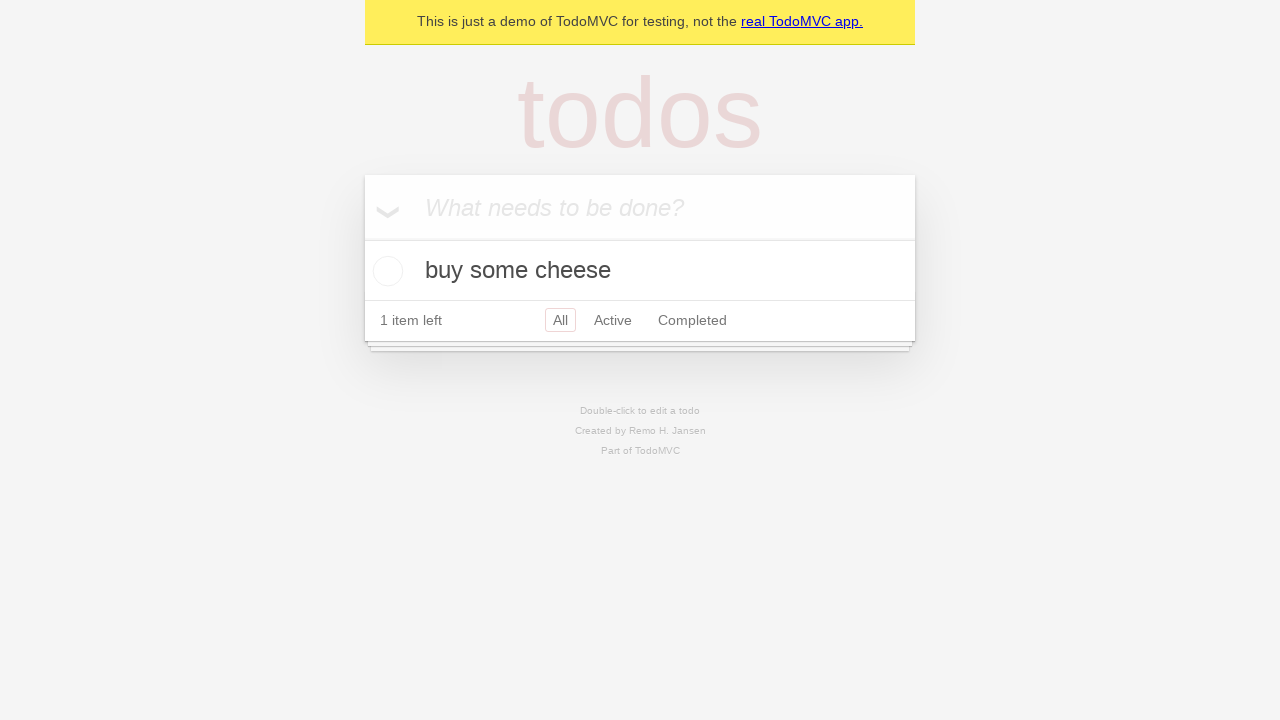

Filled todo input with 'feed the cat' on internal:attr=[placeholder="What needs to be done?"i]
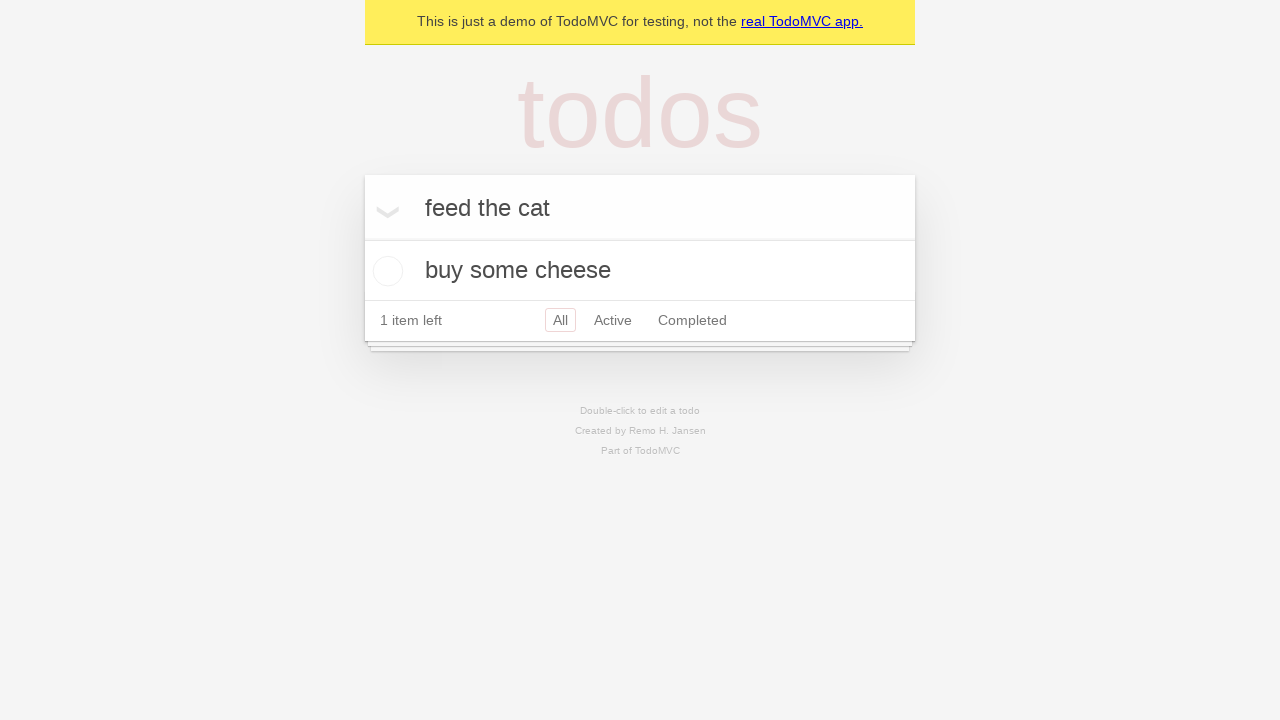

Pressed Enter to create second todo on internal:attr=[placeholder="What needs to be done?"i]
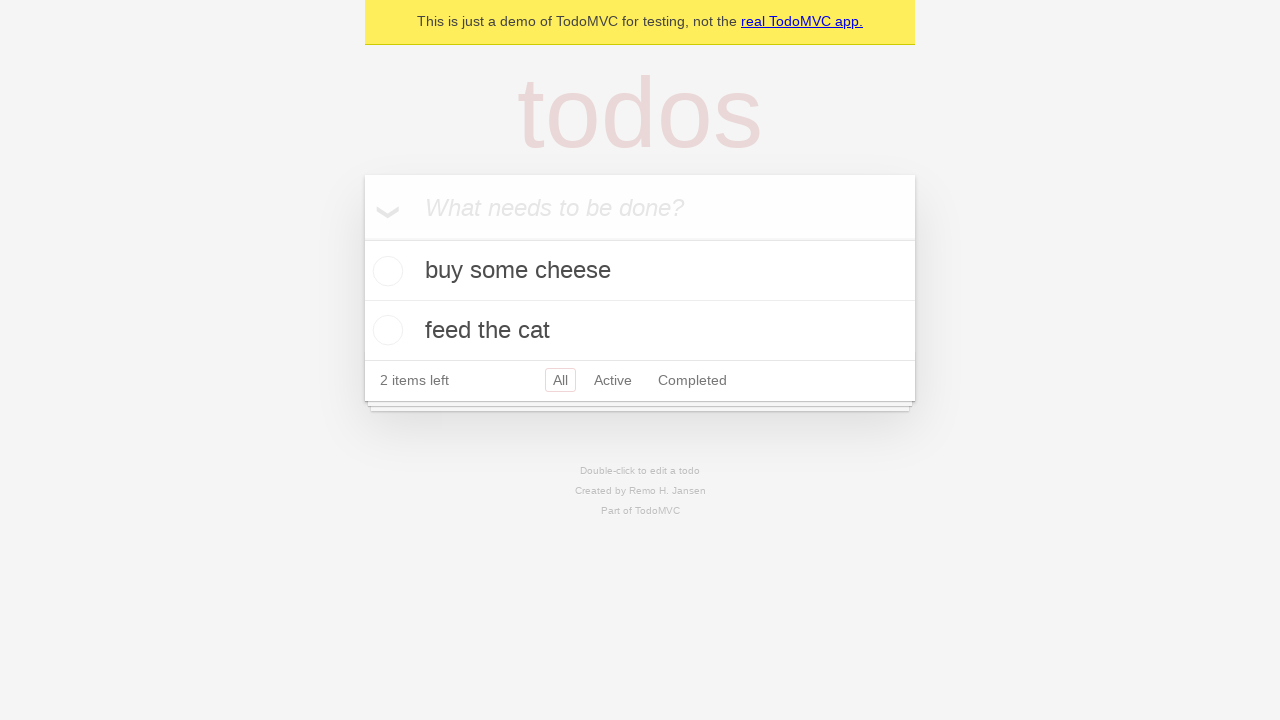

Filled todo input with 'book a doctors appointment' on internal:attr=[placeholder="What needs to be done?"i]
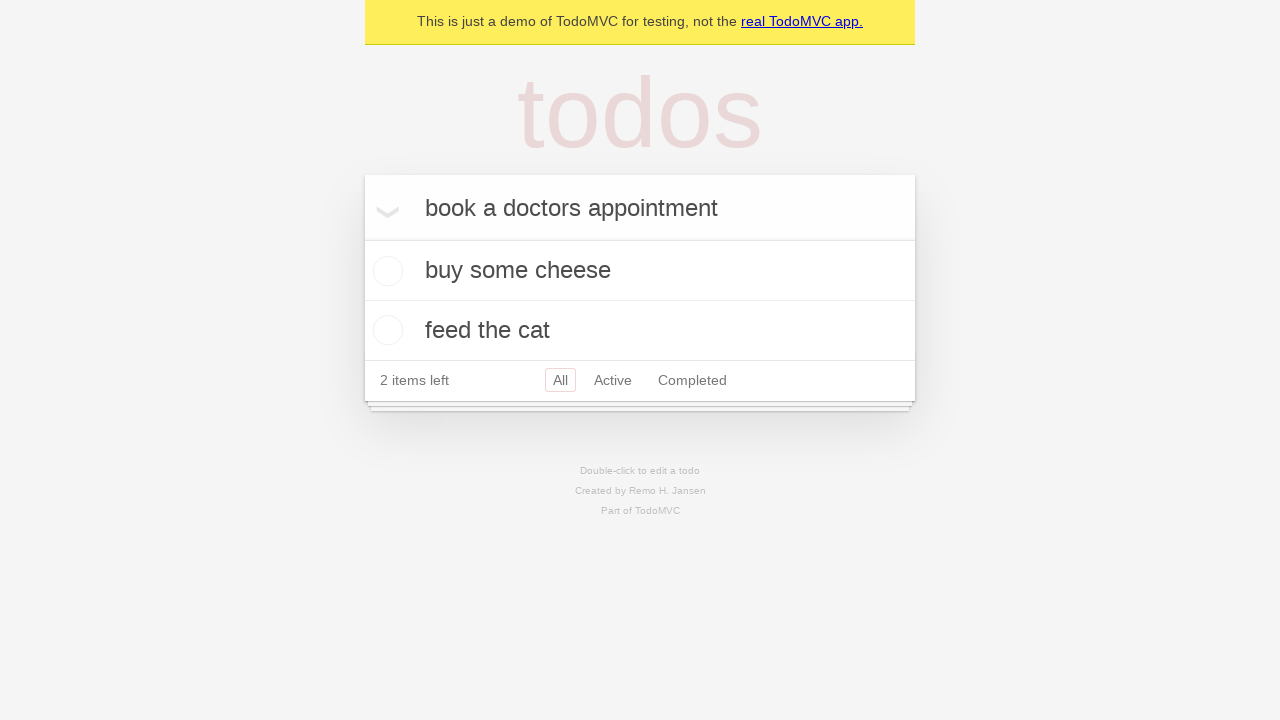

Pressed Enter to create third todo on internal:attr=[placeholder="What needs to be done?"i]
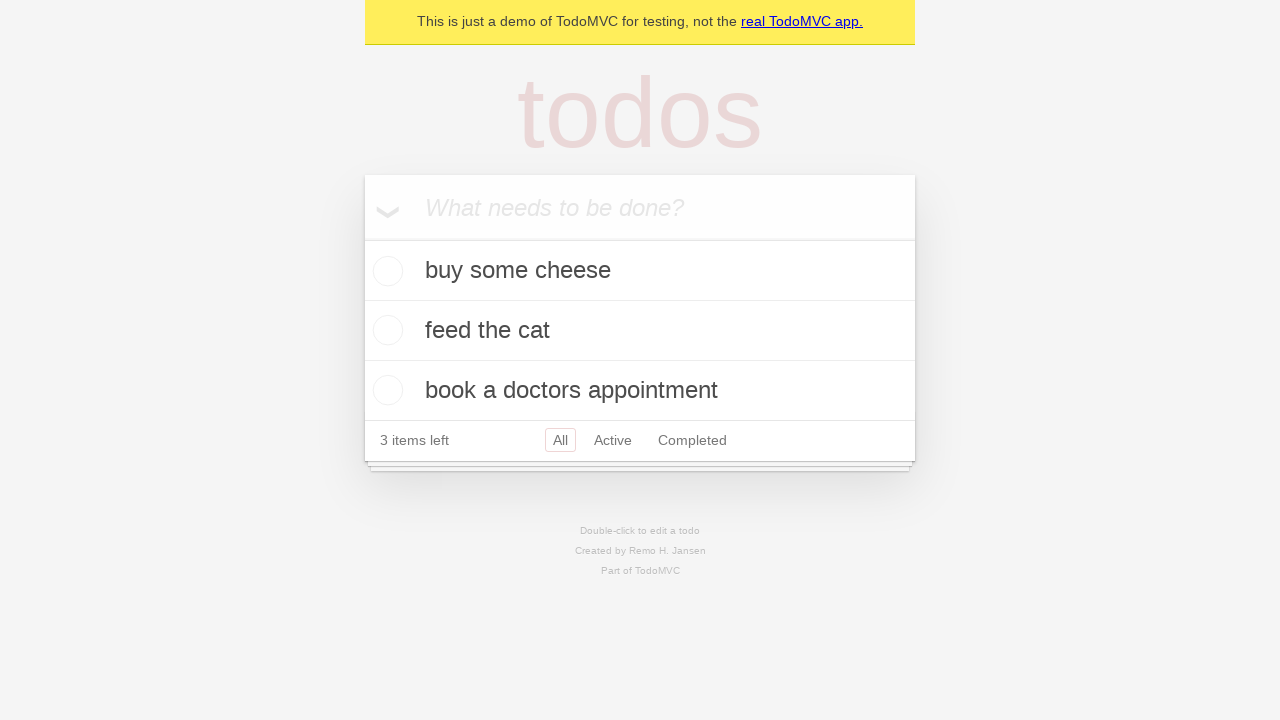

Waited for todos to be saved in localStorage
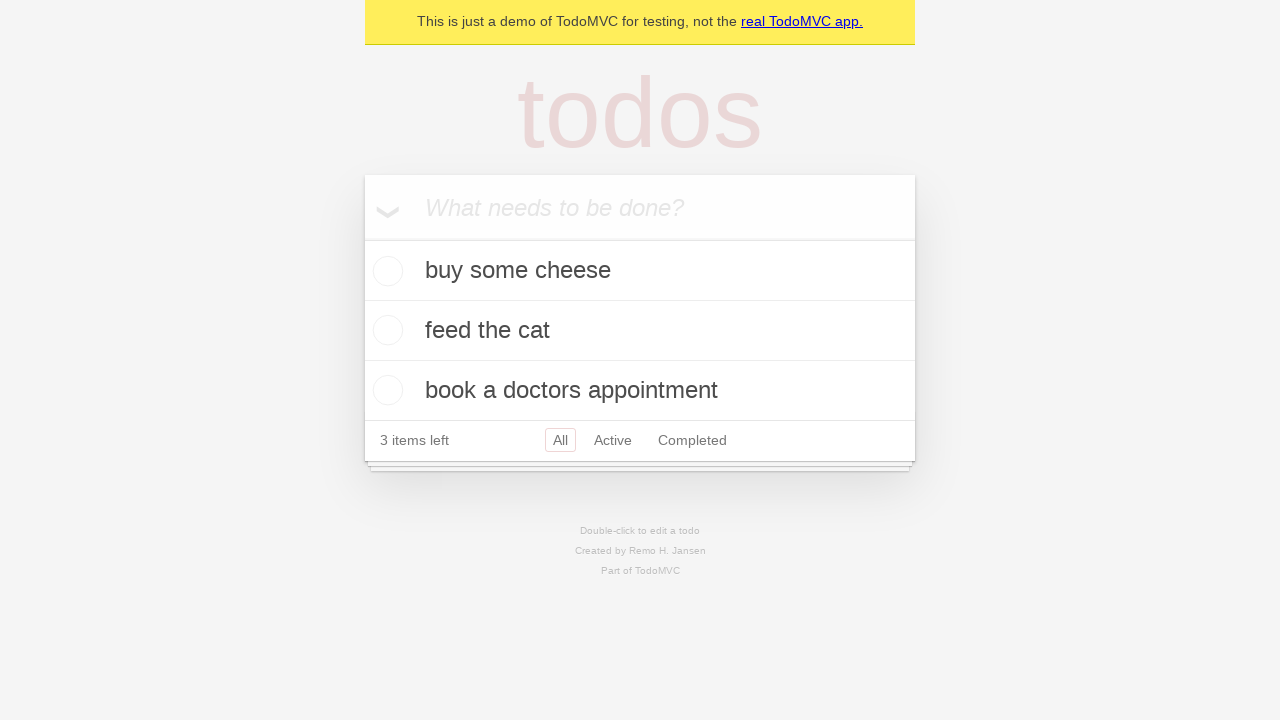

Clicked Active filter link at (613, 440) on internal:role=link[name="Active"i]
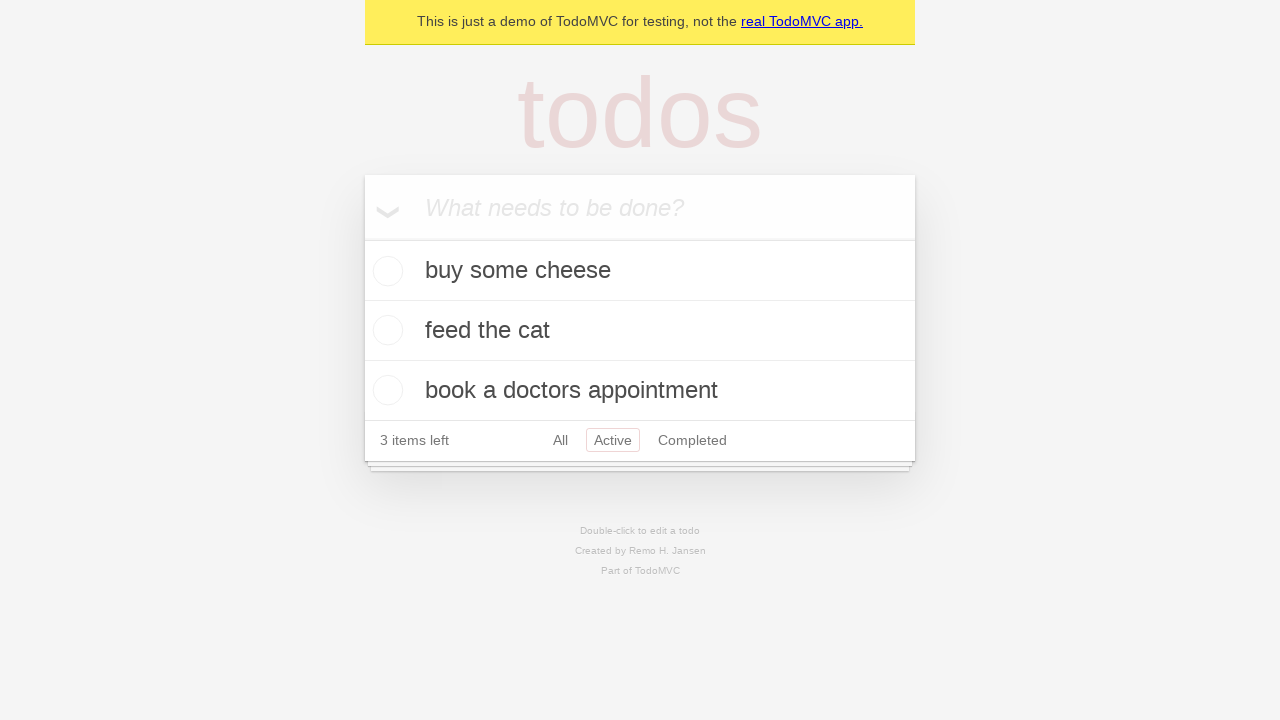

Clicked Completed filter link to verify it highlights as currently applied filter at (692, 440) on internal:role=link[name="Completed"i]
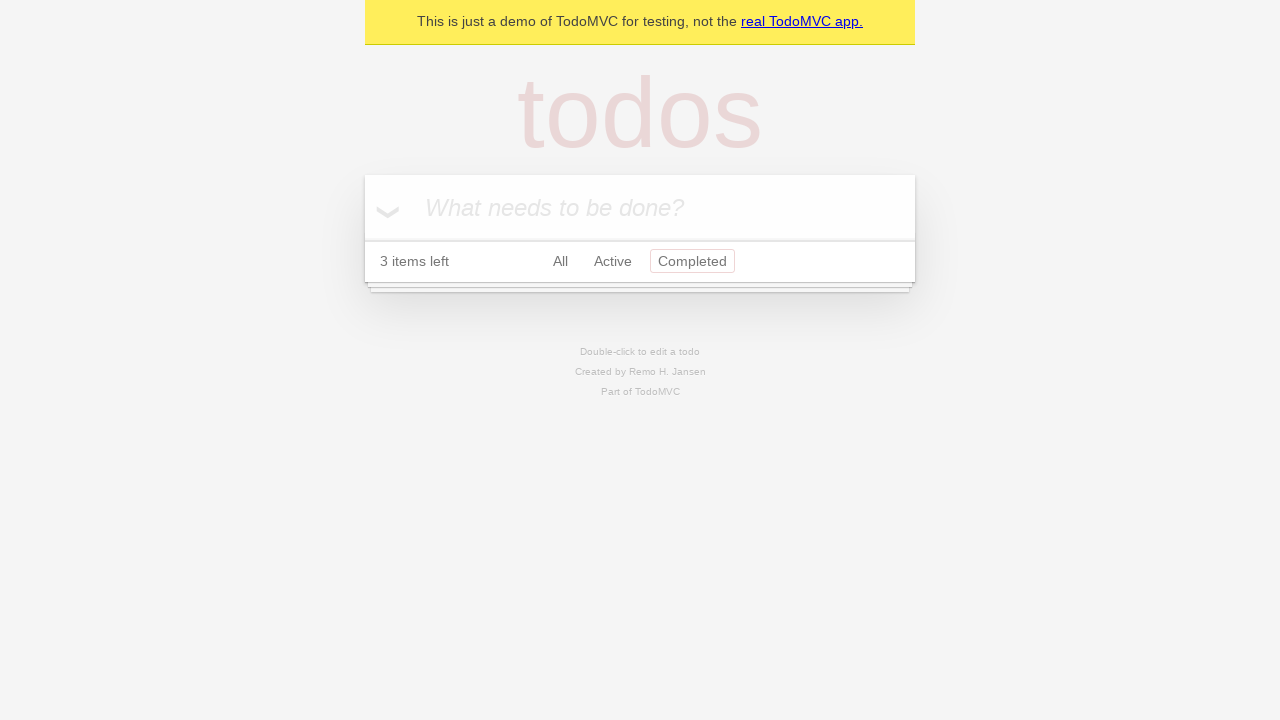

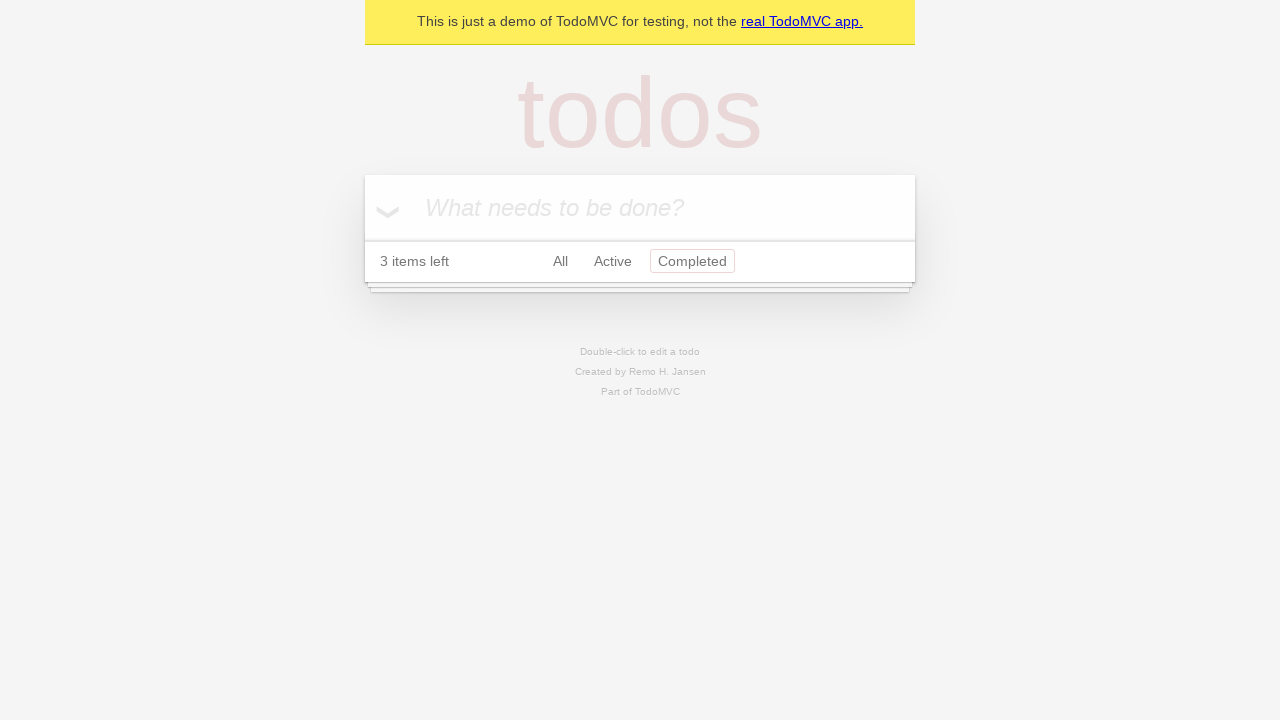